Fills out a registration form with personal details including name, address, email, phone, password, hobbies, gender, skills, country, language, and date of birth, then submits the form.

Starting URL: https://demo.automationtesting.in/Register.html

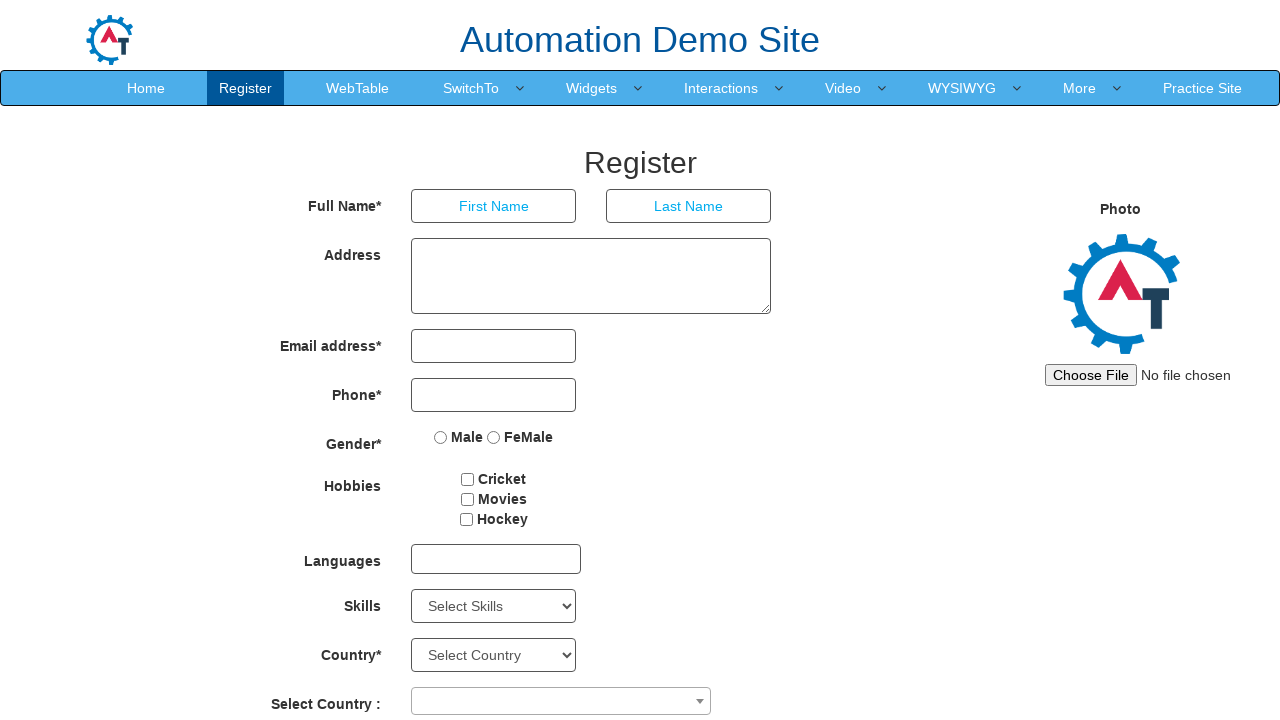

Filled First Name field with 'Marcus' on input[placeholder='First Name']
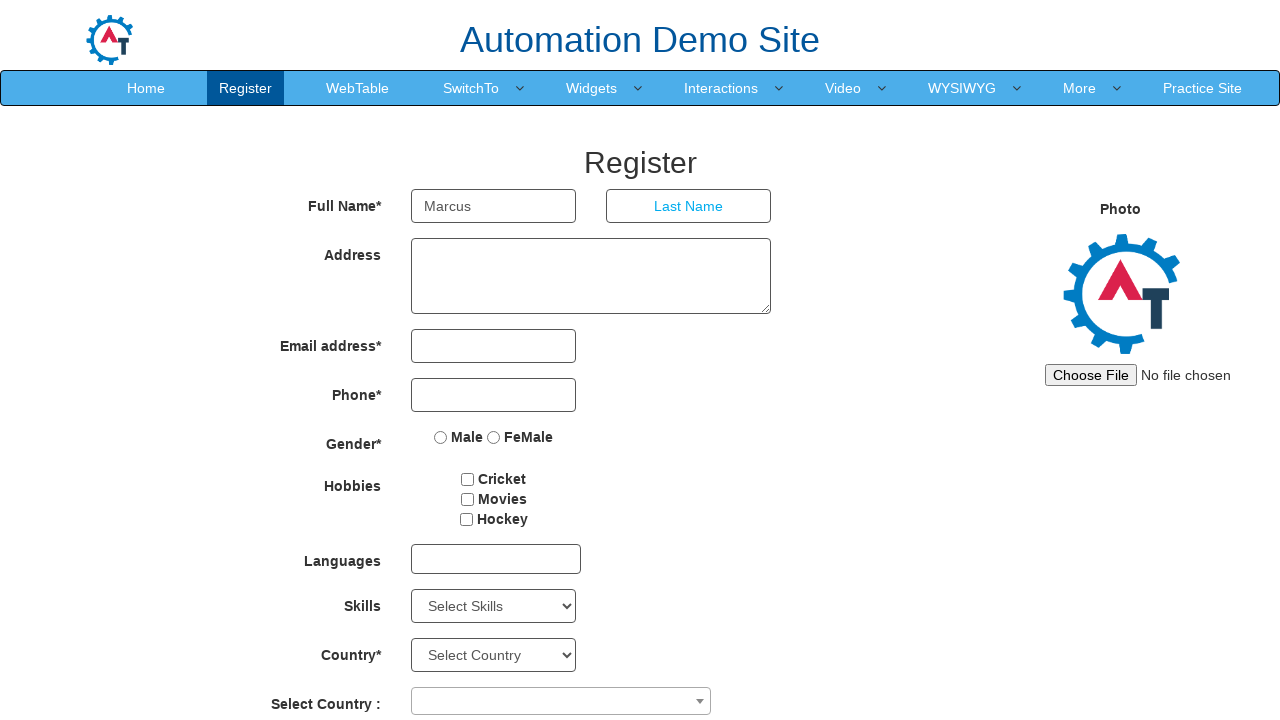

Filled Last Name field with 'Thompson' on input[placeholder='Last Name']
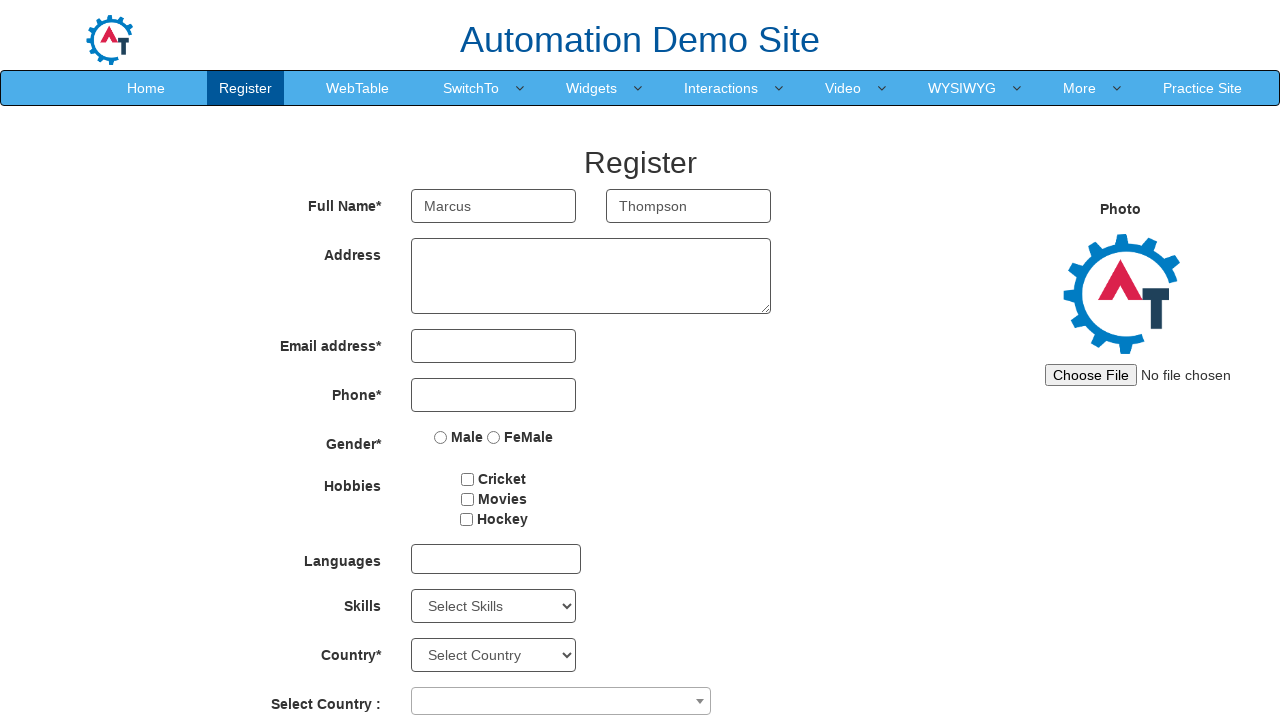

Filled Address field with '742 Evergreen Terrace, Springfield' on textarea[rows='3']
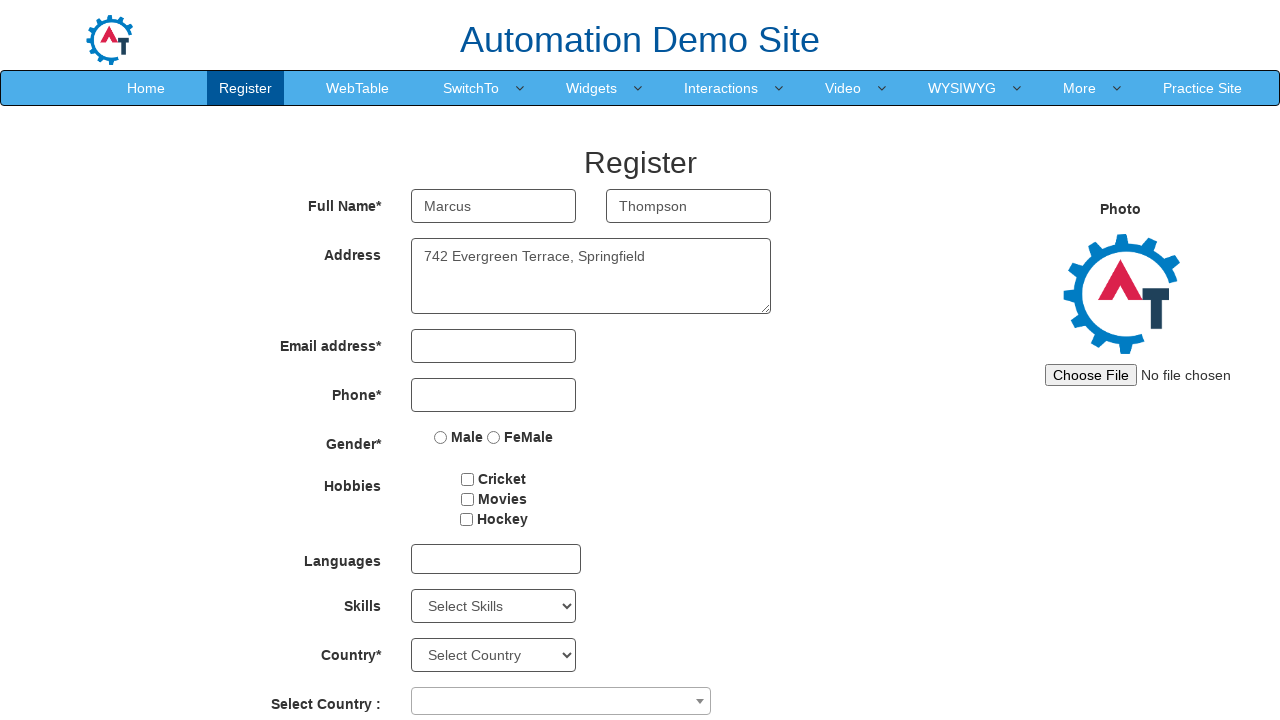

Filled Email field with 'marcus.thompson@example.com' on input[type='email']
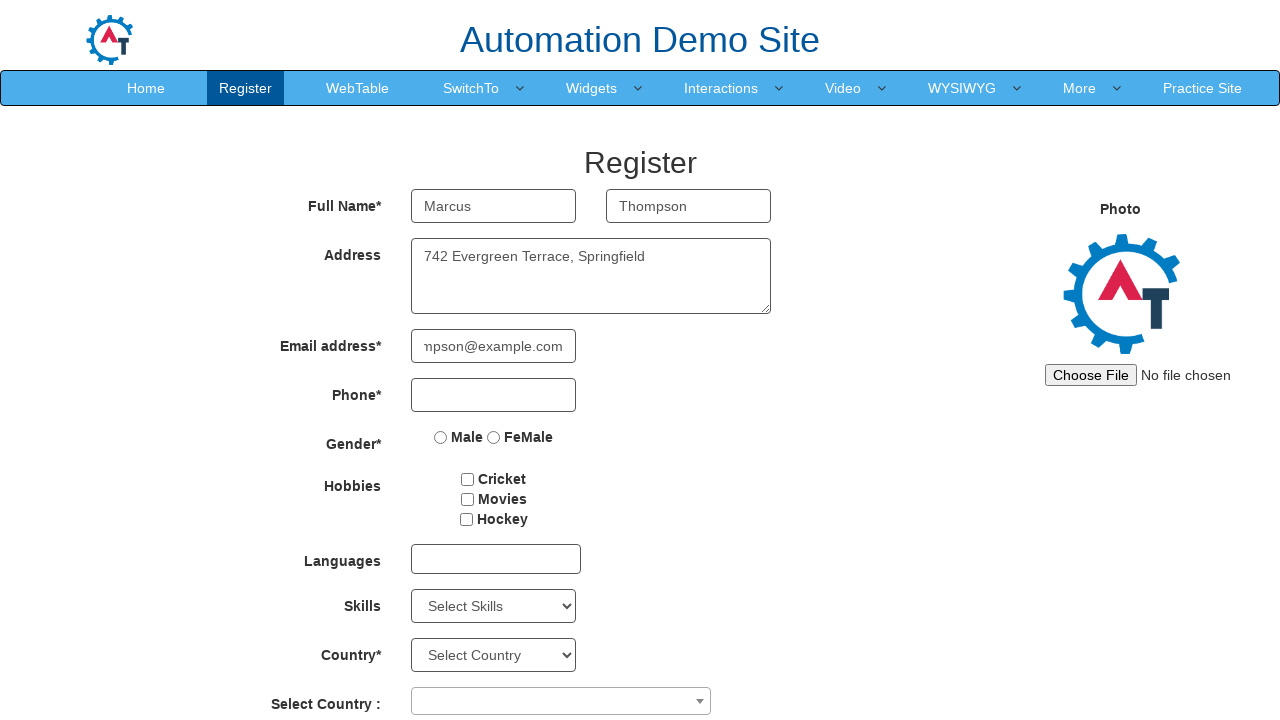

Filled Phone field with '5551234567' on input[type='tel']
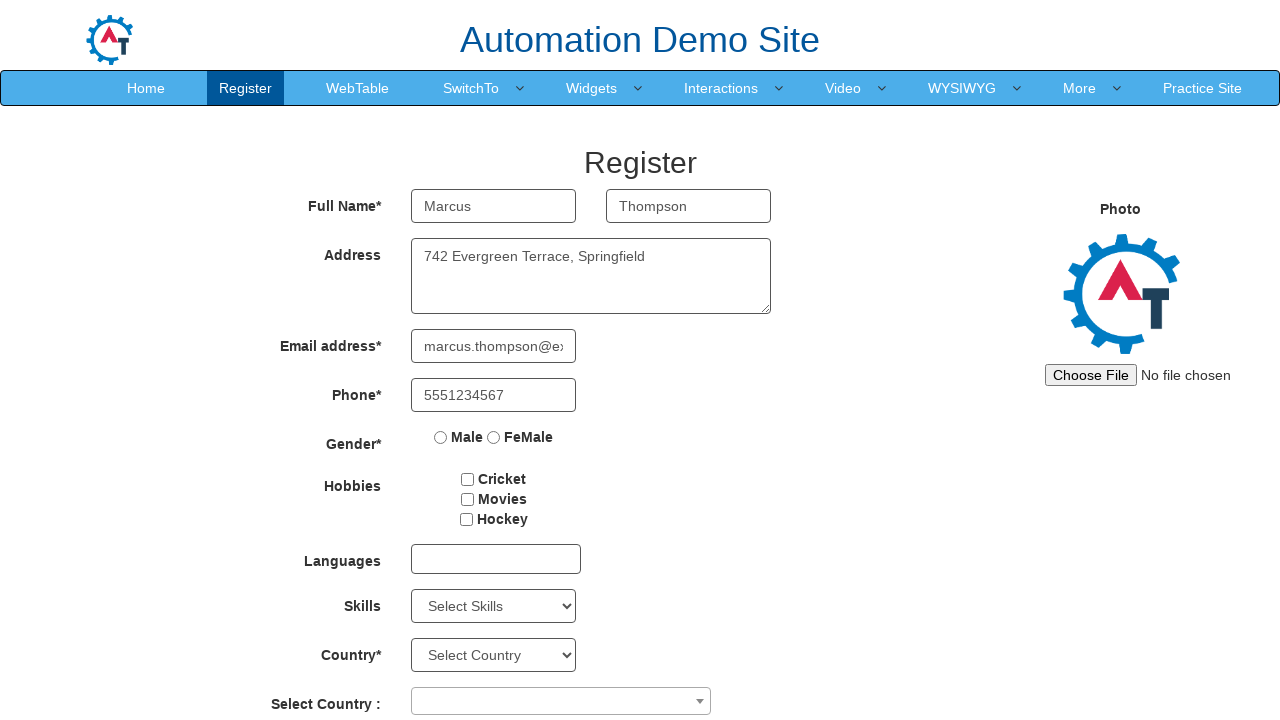

Filled first password field on #firstpassword
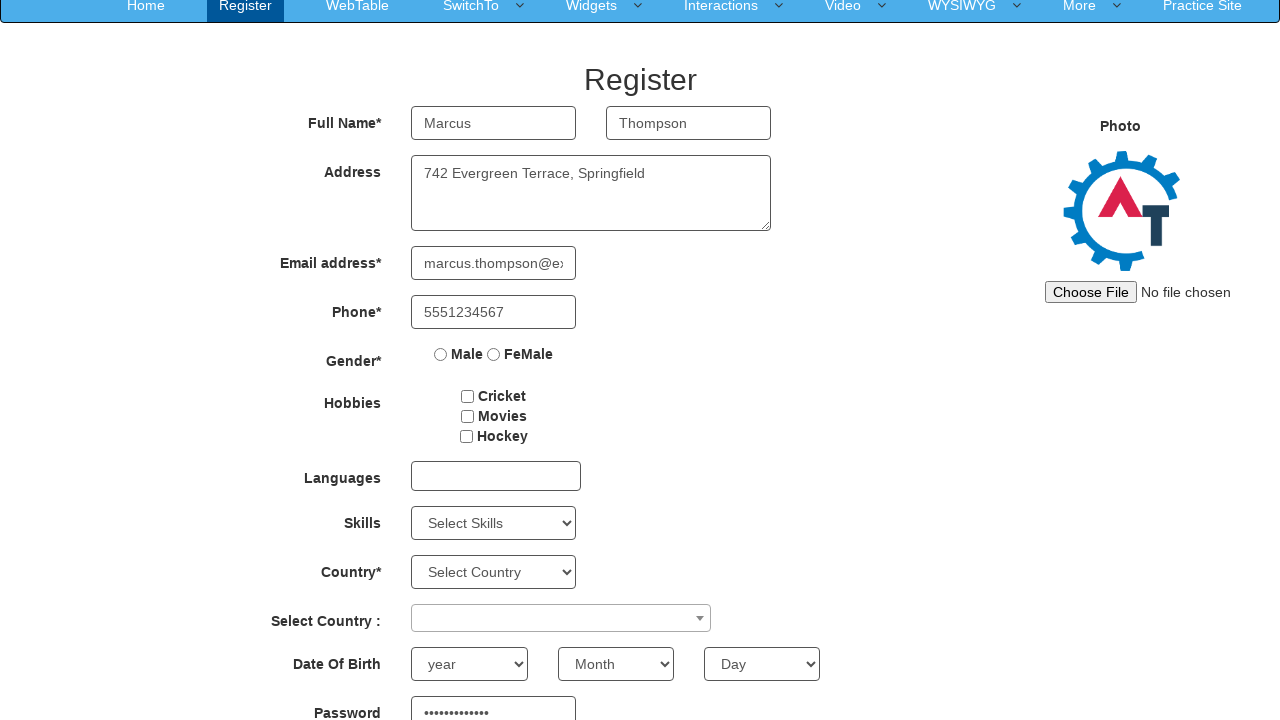

Filled second password field (confirm password) on #secondpassword
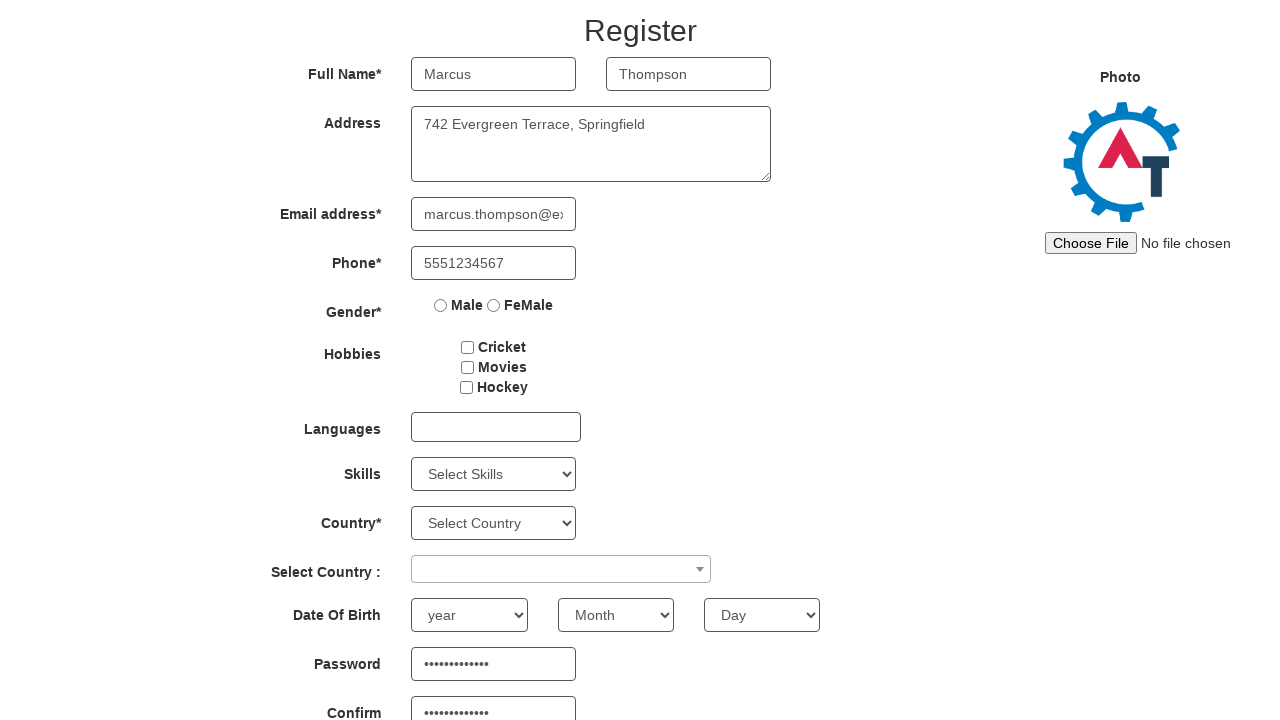

Located 3 hobby checkboxes
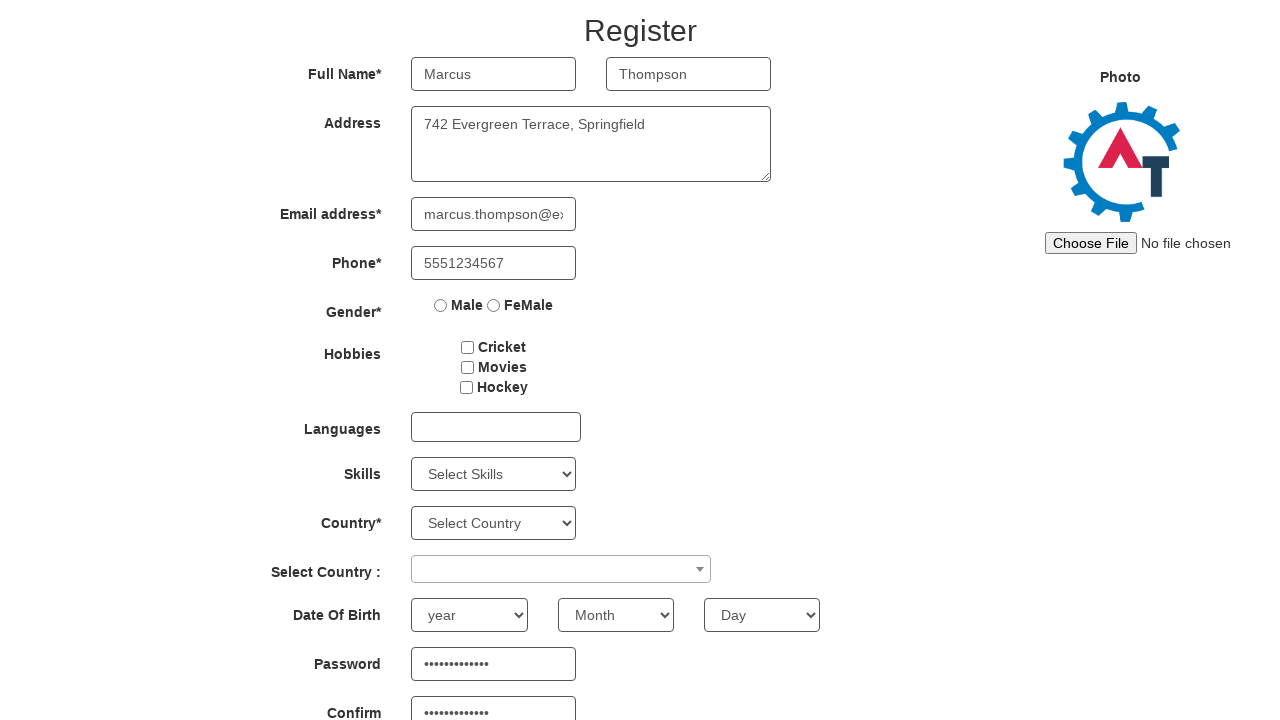

Checked hobby checkbox 1 of 3 at (468, 347) on input[type='checkbox'] >> nth=0
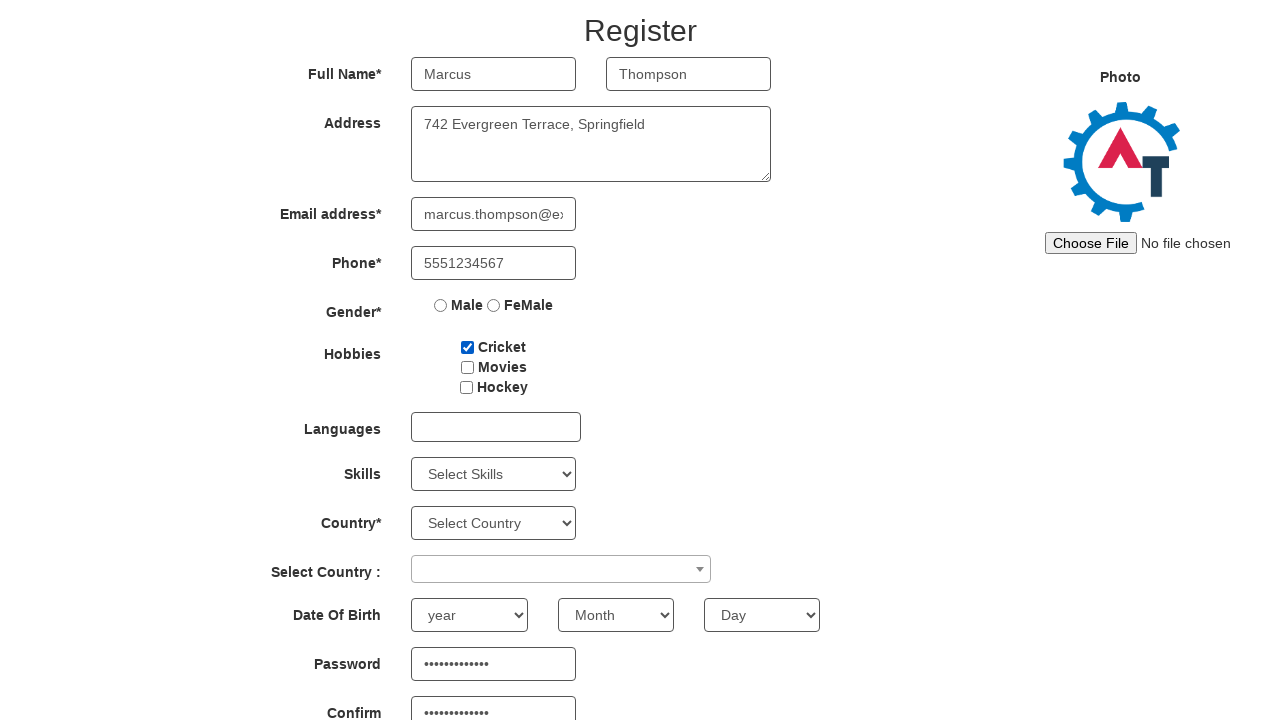

Checked hobby checkbox 2 of 3 at (467, 367) on input[type='checkbox'] >> nth=1
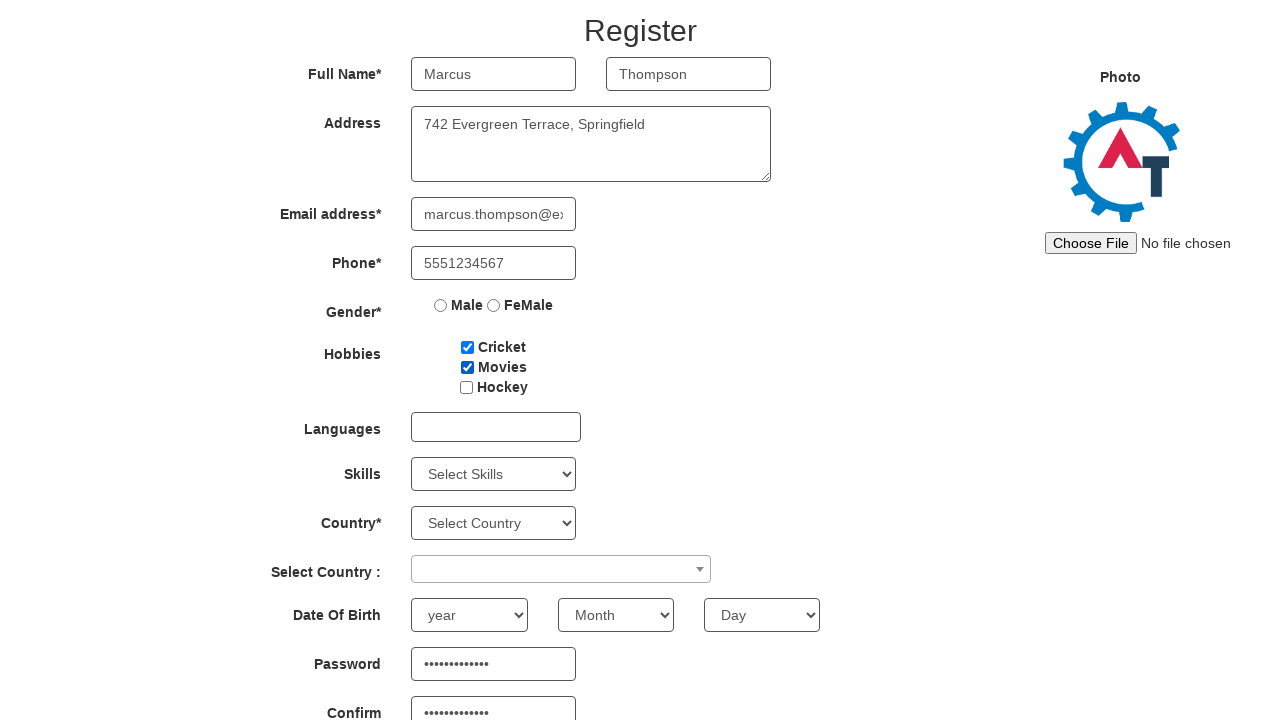

Checked hobby checkbox 3 of 3 at (466, 387) on input[type='checkbox'] >> nth=2
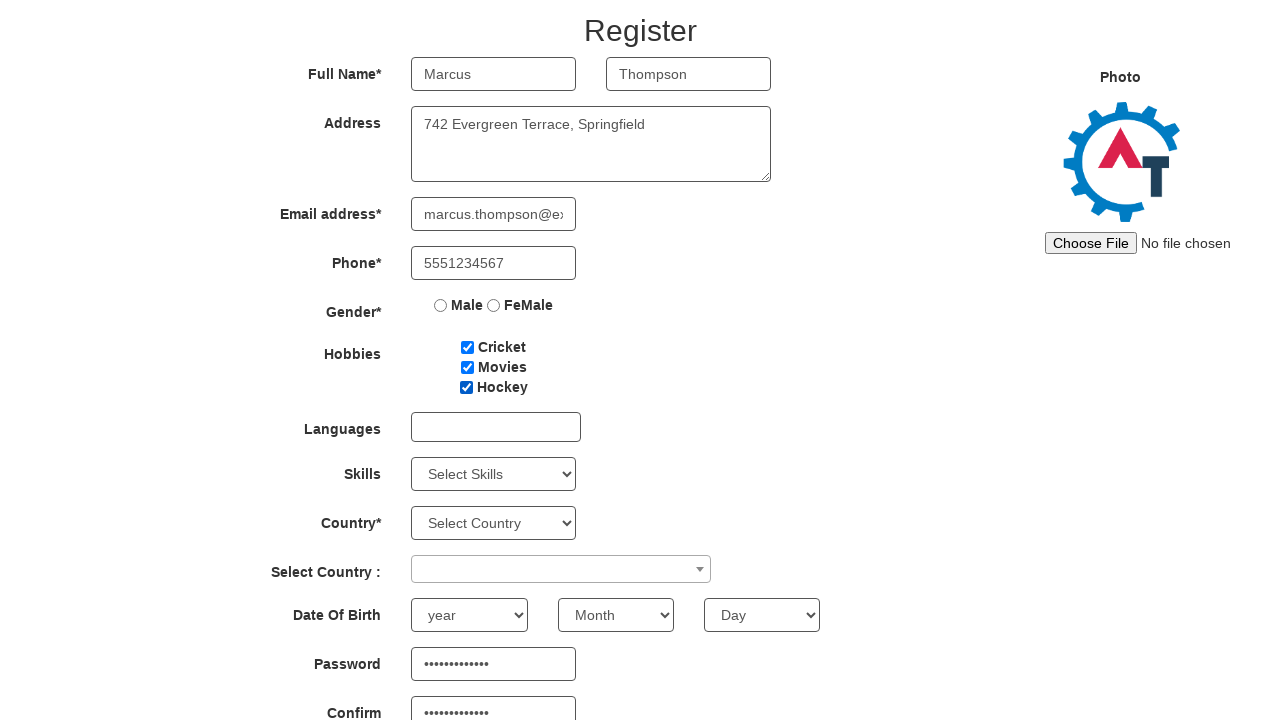

Selected Male radio button at (441, 305) on input[value='Male']
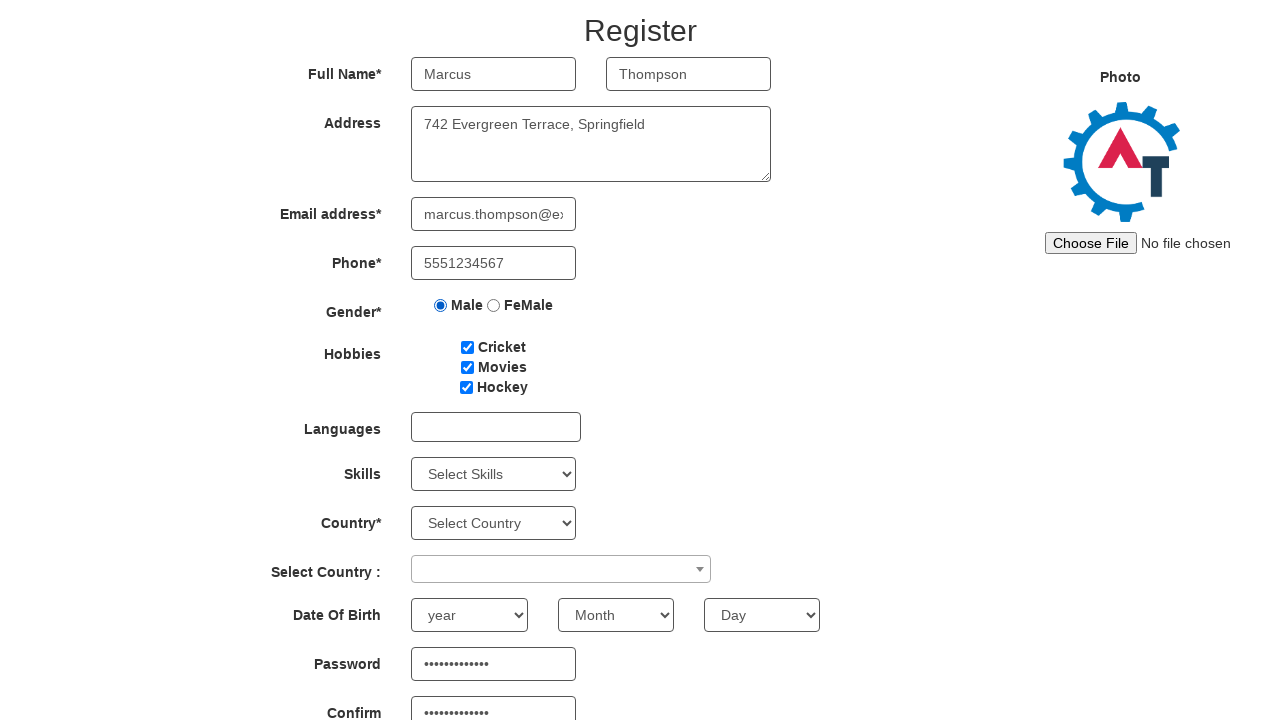

Selected 'Java' from Skills dropdown on #Skills
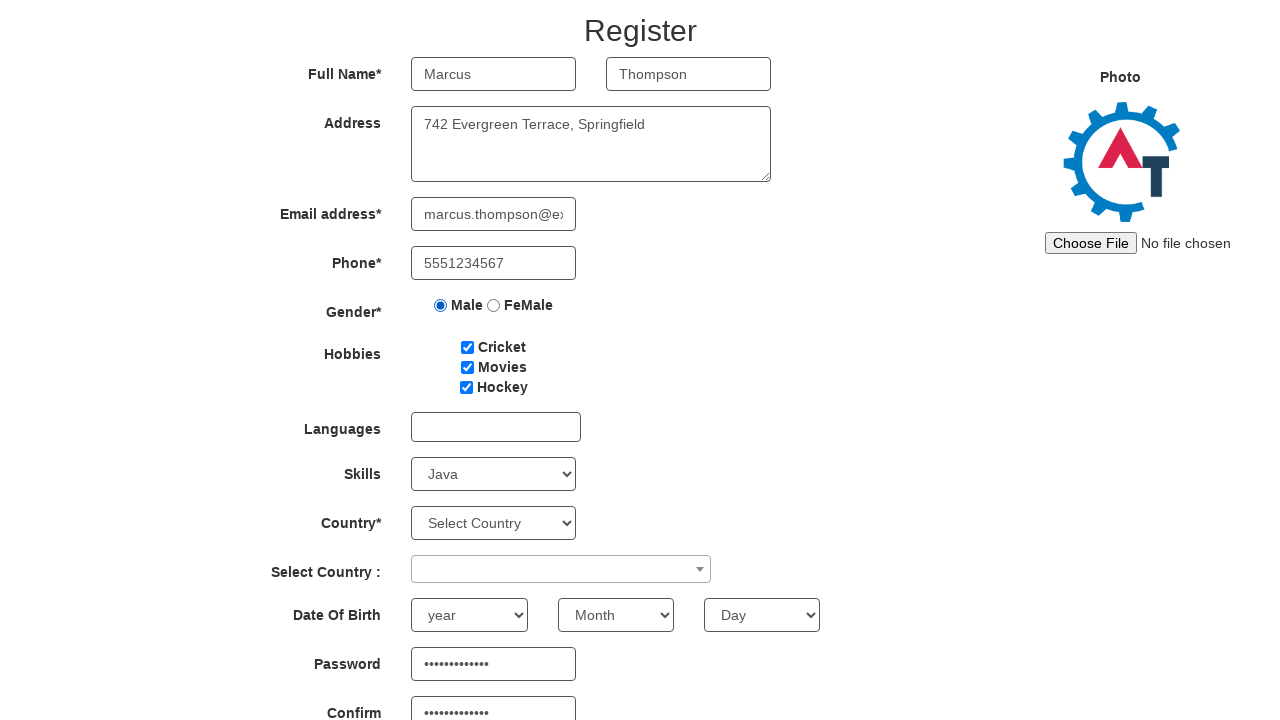

Selected 'India' from Country dropdown on #country
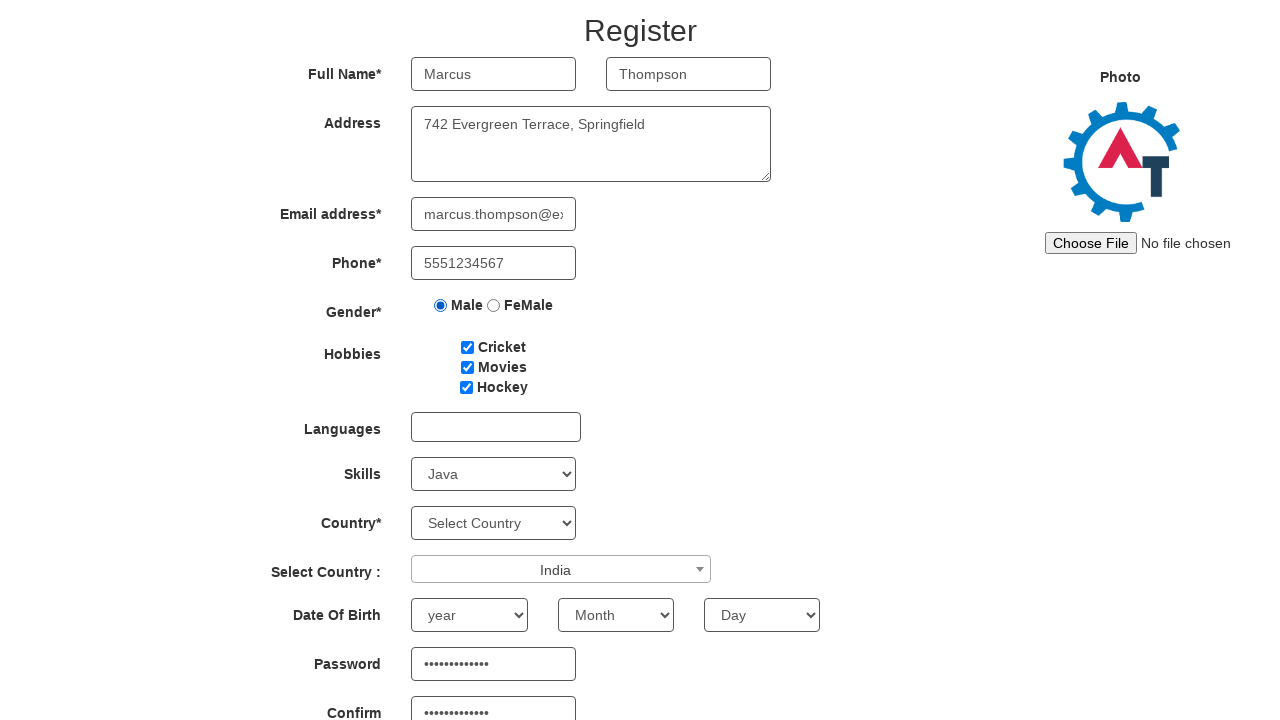

Clicked on language multi-select dropdown at (496, 427) on #msdd
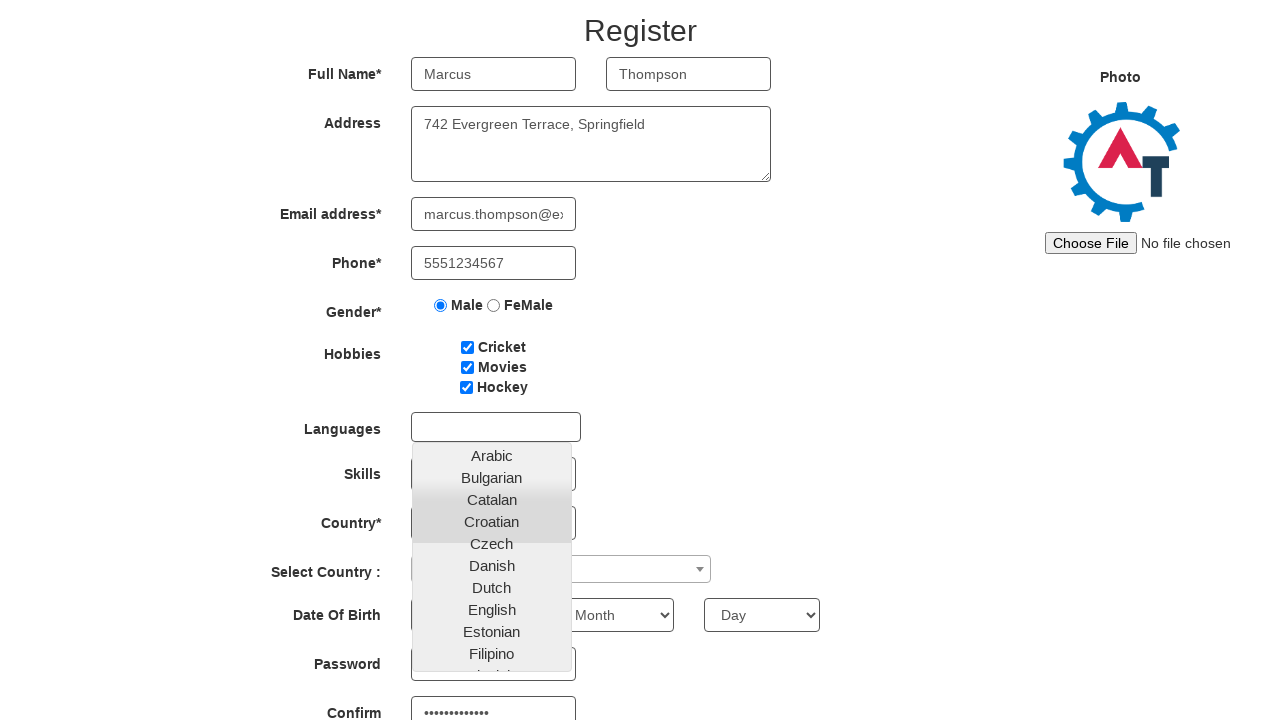

Waited for language options to appear
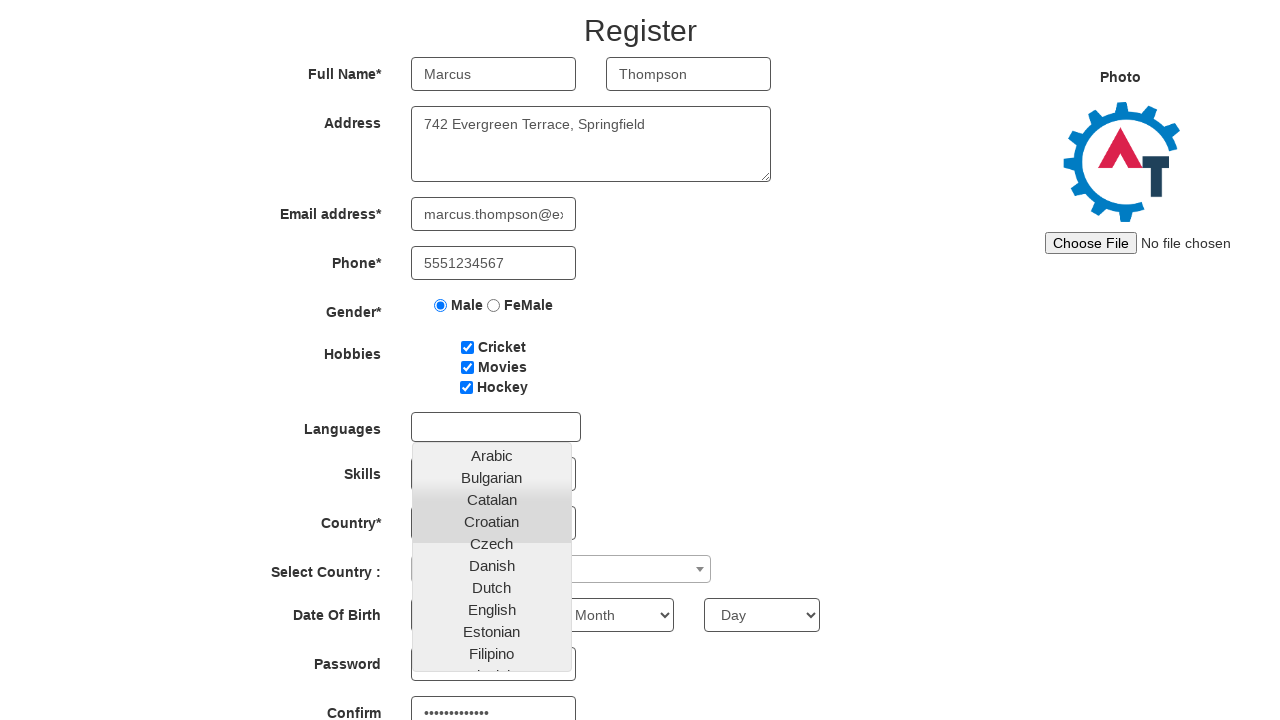

Selected language option from dropdown at (492, 610) on ul.ui-autocomplete li >> nth=7
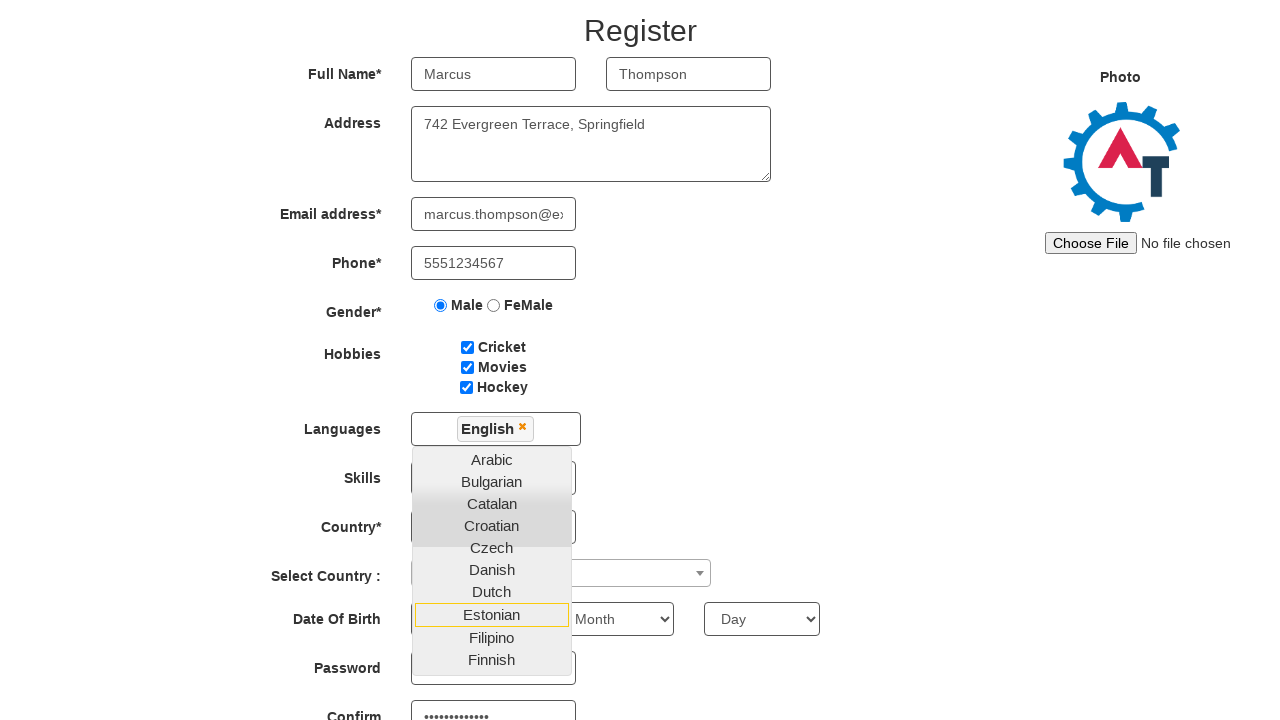

Selected year '2000' for date of birth on #yearbox
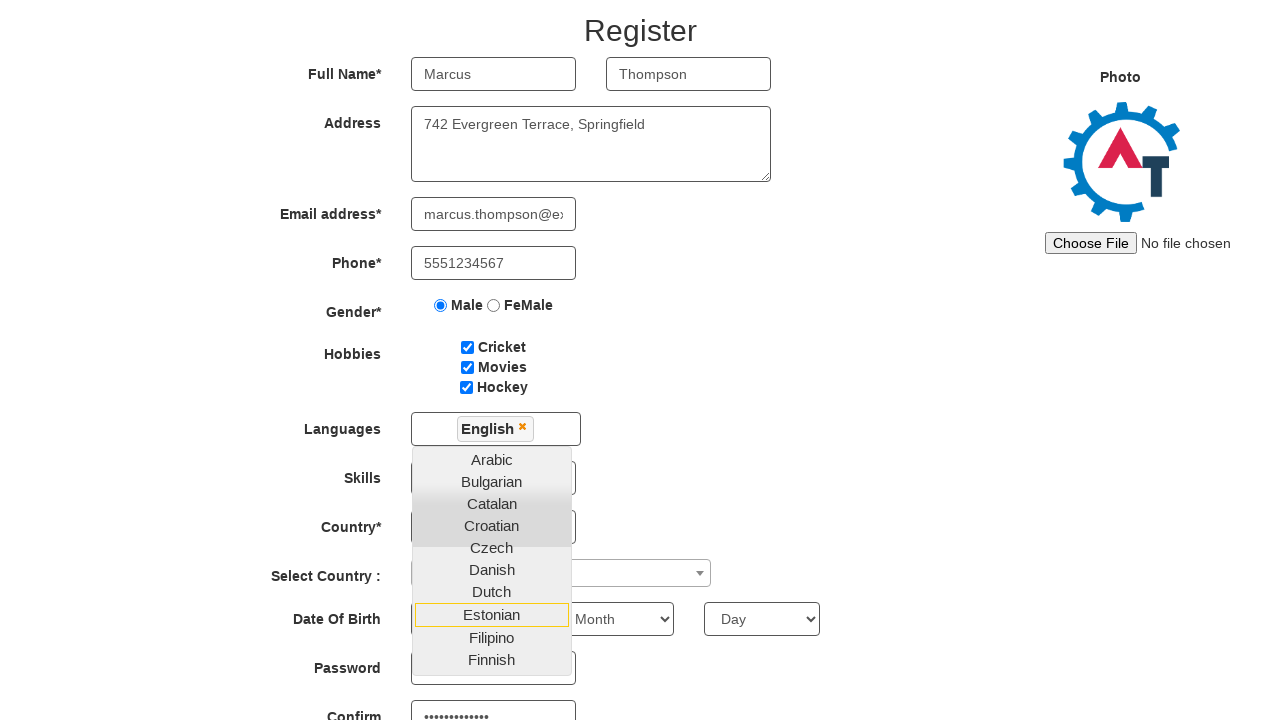

Selected month 'April' for date of birth on select[placeholder='Month']
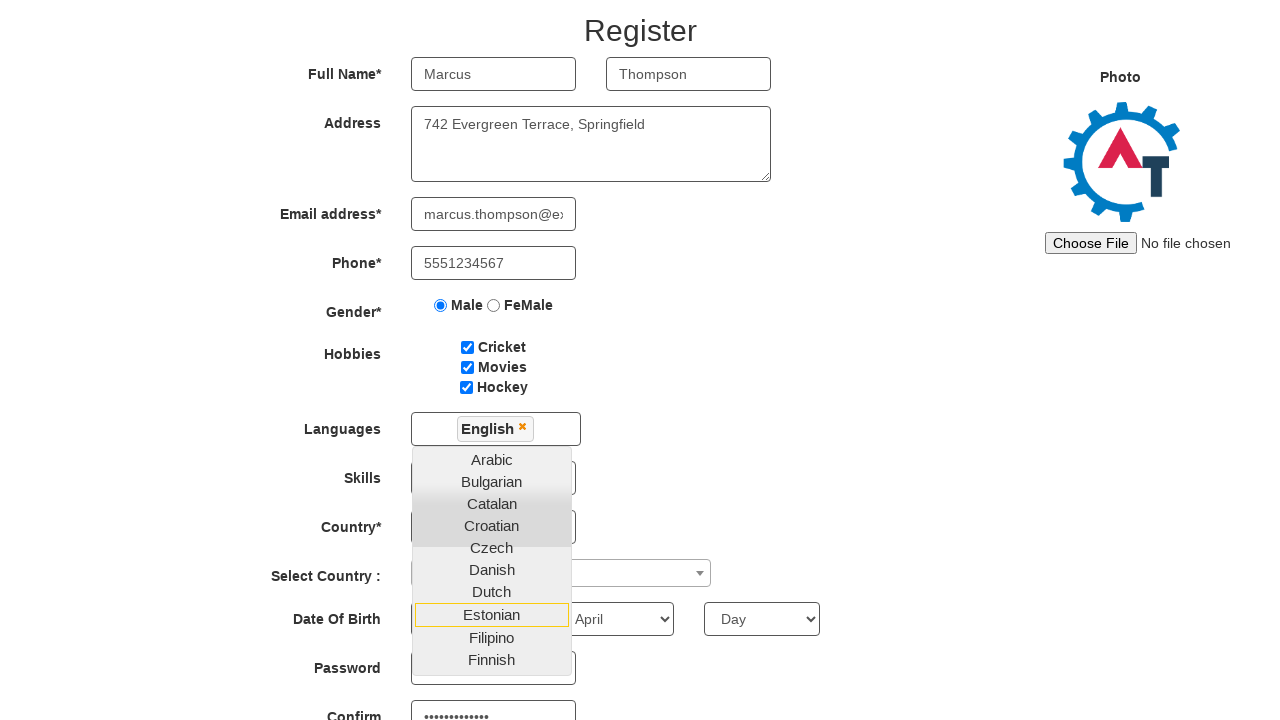

Selected day '19' for date of birth on #daybox
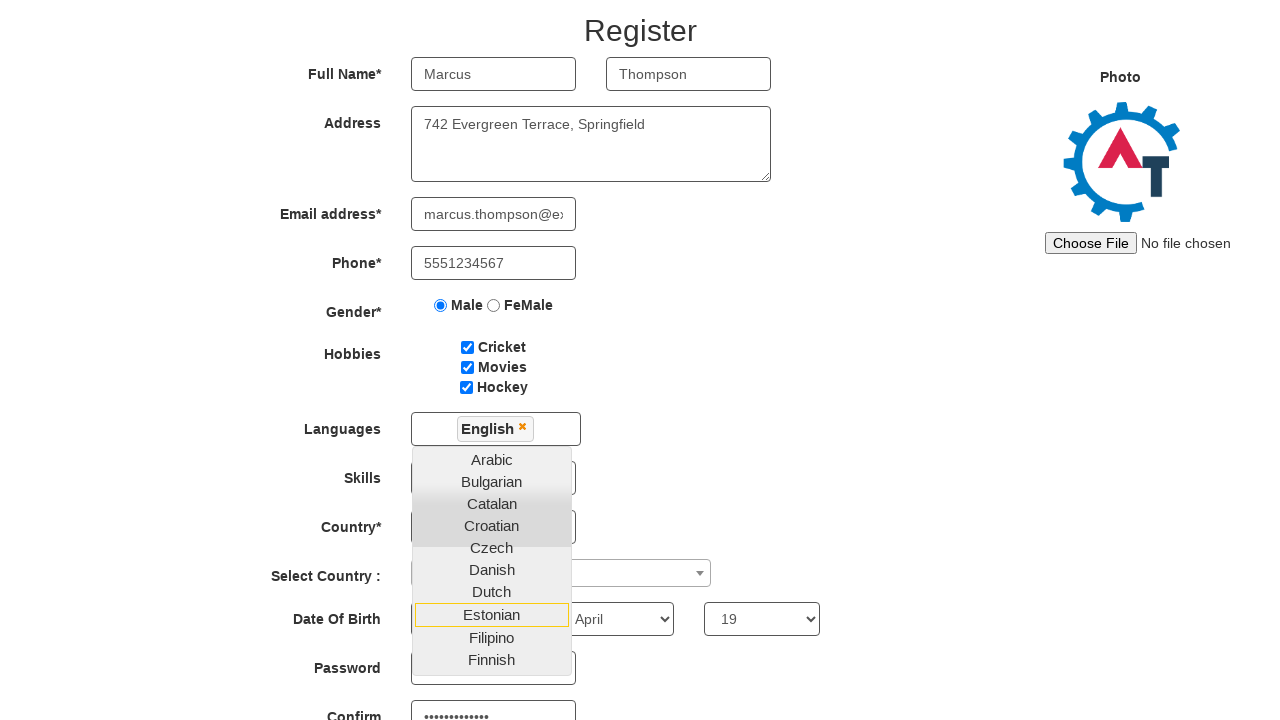

Clicked submit button to submit the registration form at (572, 623) on #submitbtn
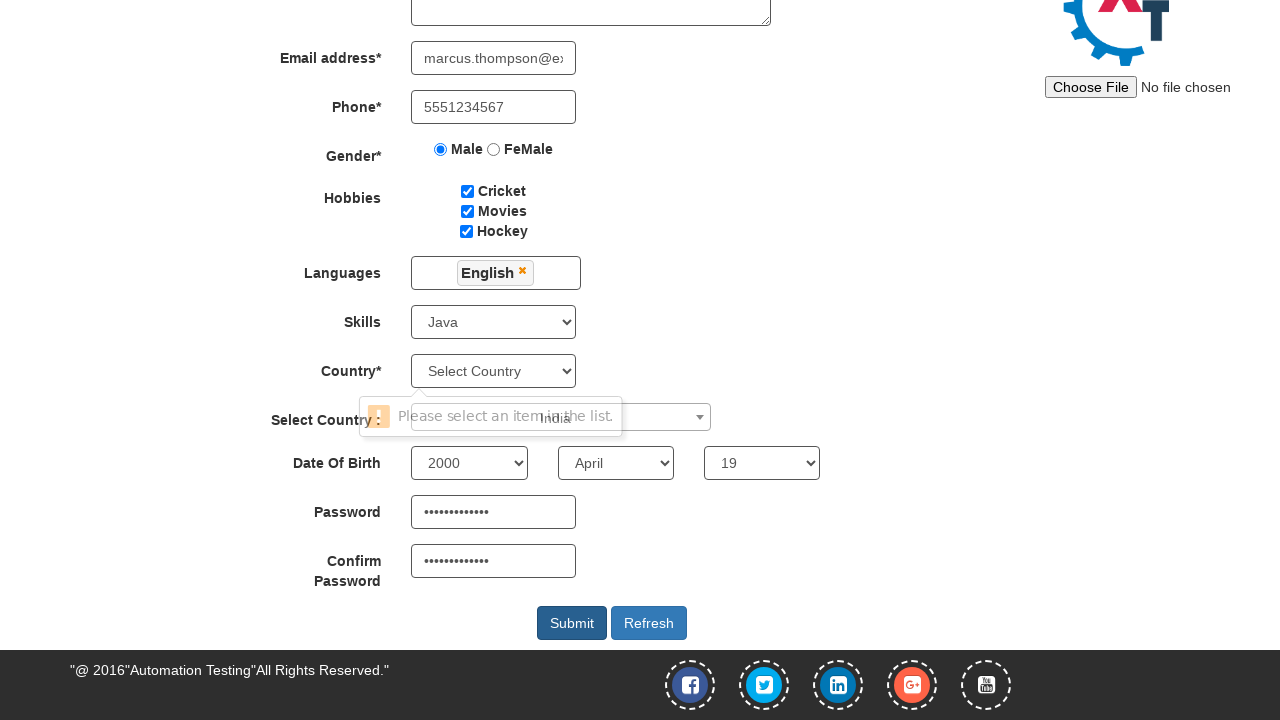

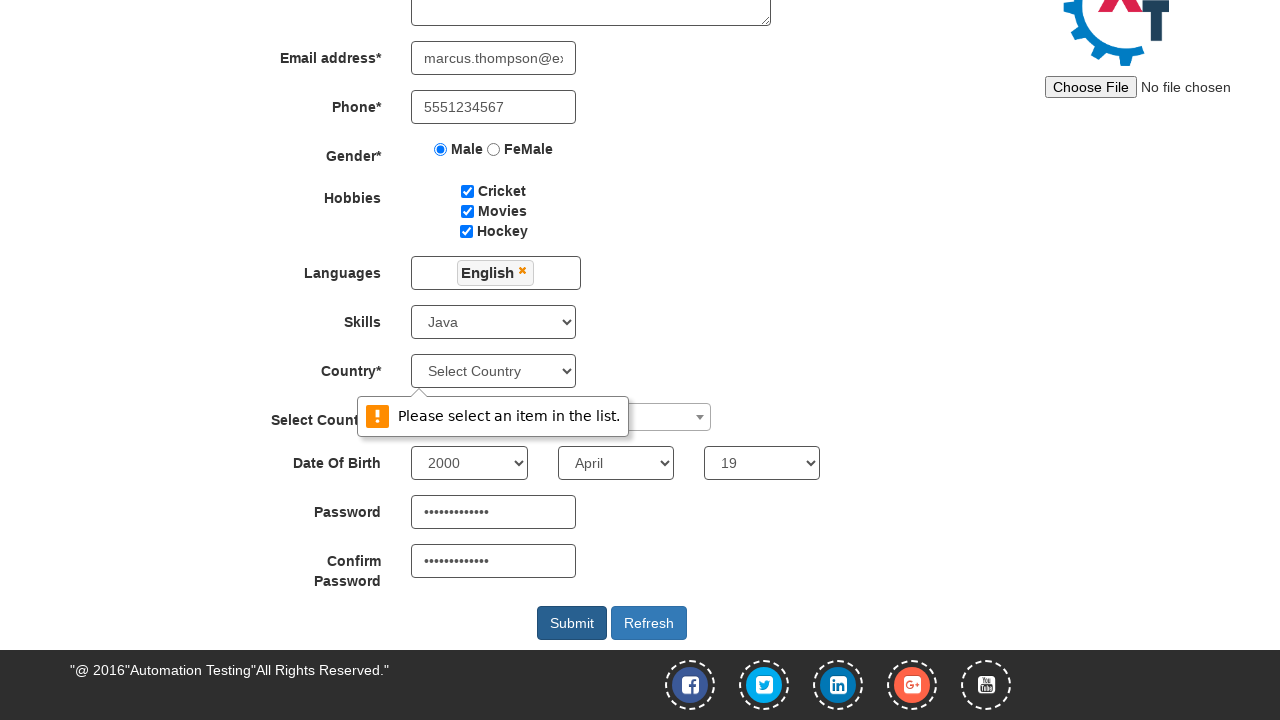